Demonstrates various ways to handle checkboxes including selecting specific day checkboxes based on weekday names

Starting URL: https://testautomationpractice.blogspot.com

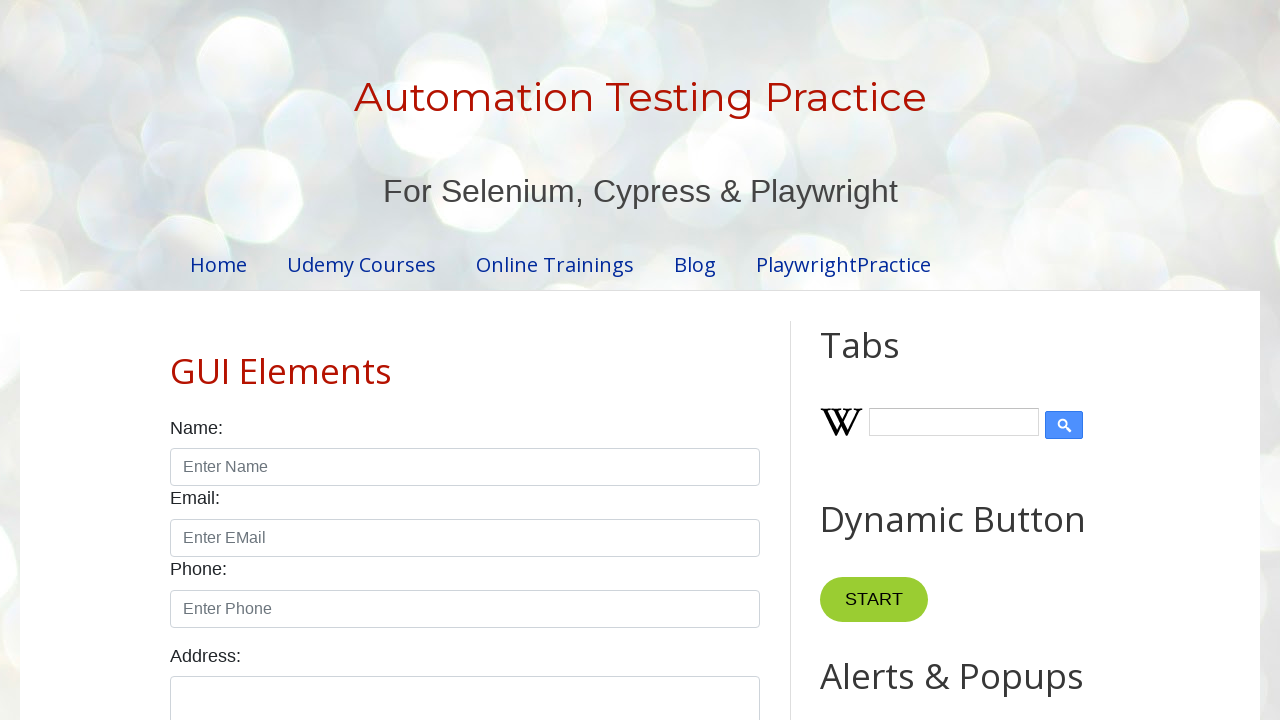

Clicked Monday checkbox at (272, 360) on xpath=//input[@id='monday']
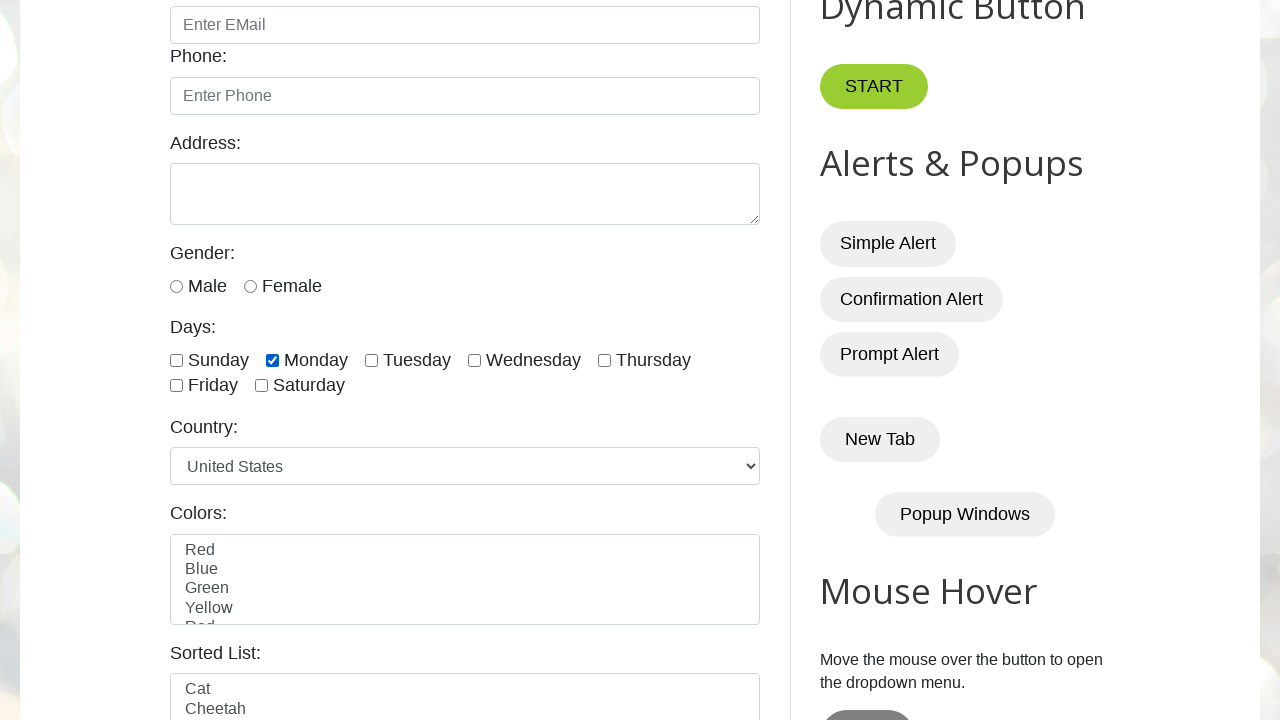

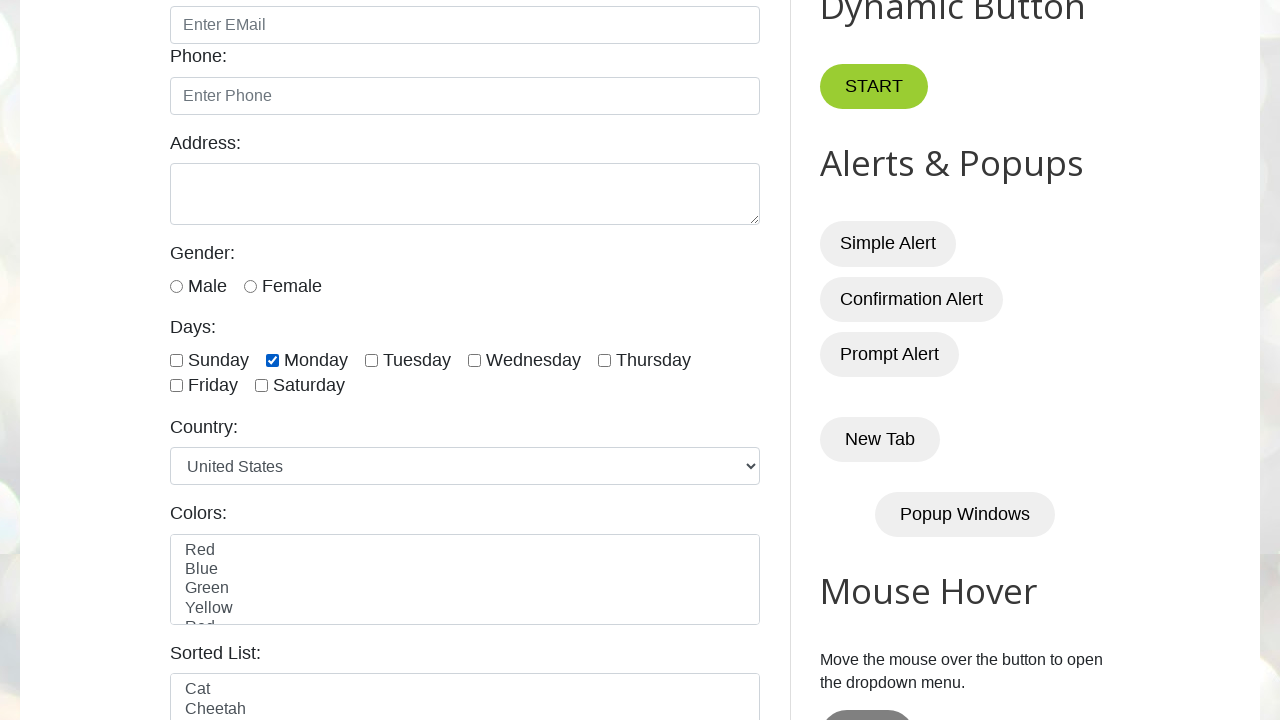